Tests login form validation by submitting empty username and password fields, then verifying that the appropriate error message "Username is required." is displayed.

Starting URL: http://practice.automationtesting.in/

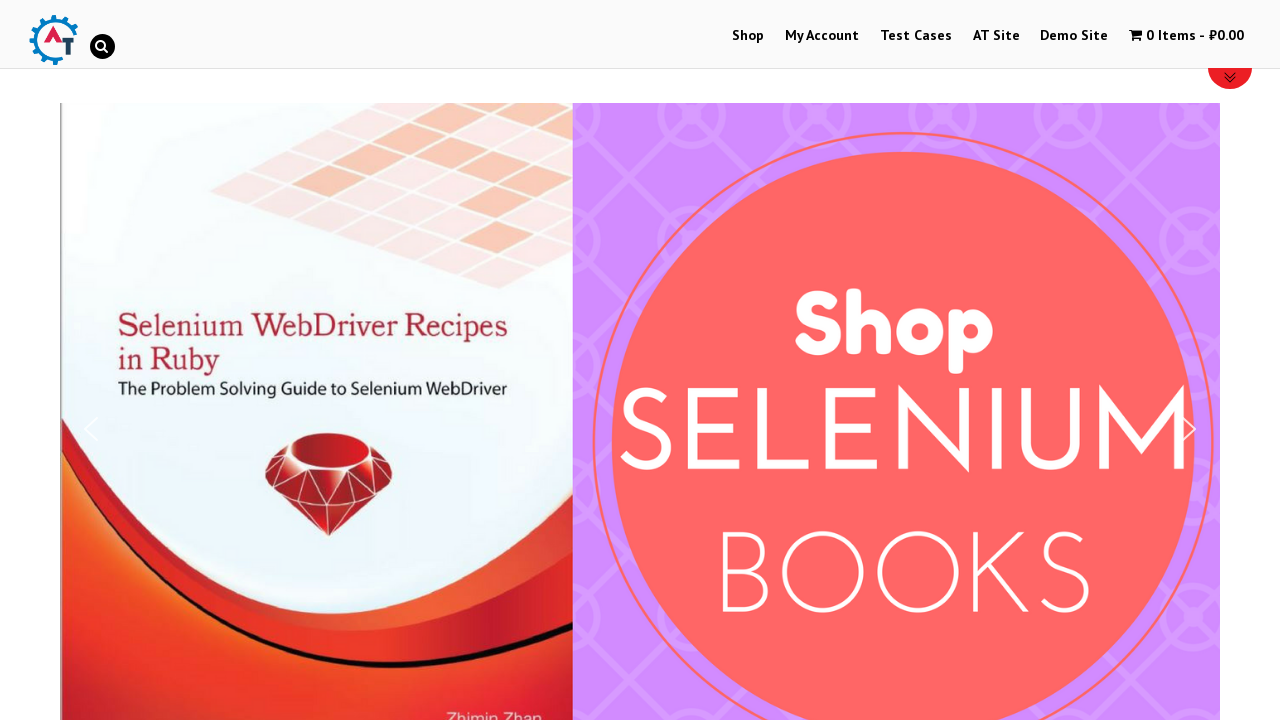

Clicked on 'My Account' link to navigate to login page at (822, 36) on xpath=//a[contains(text(),'My Account')]
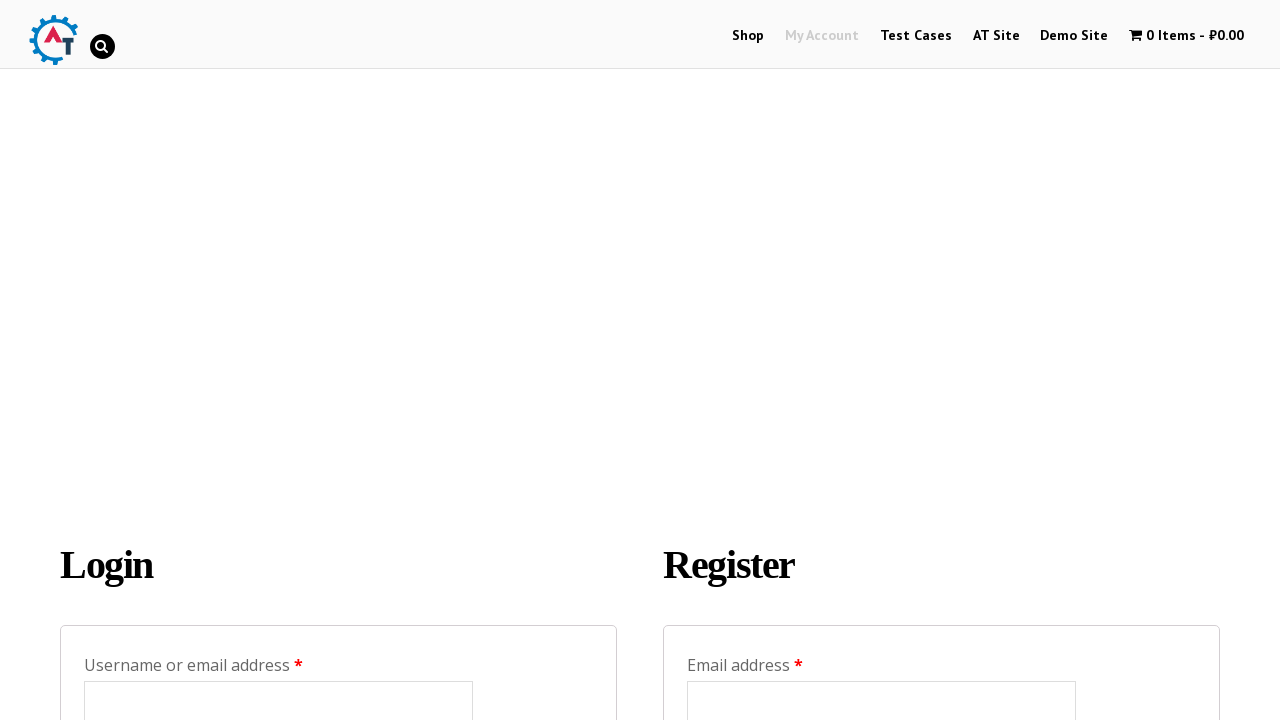

Cleared and left username field empty on input#username
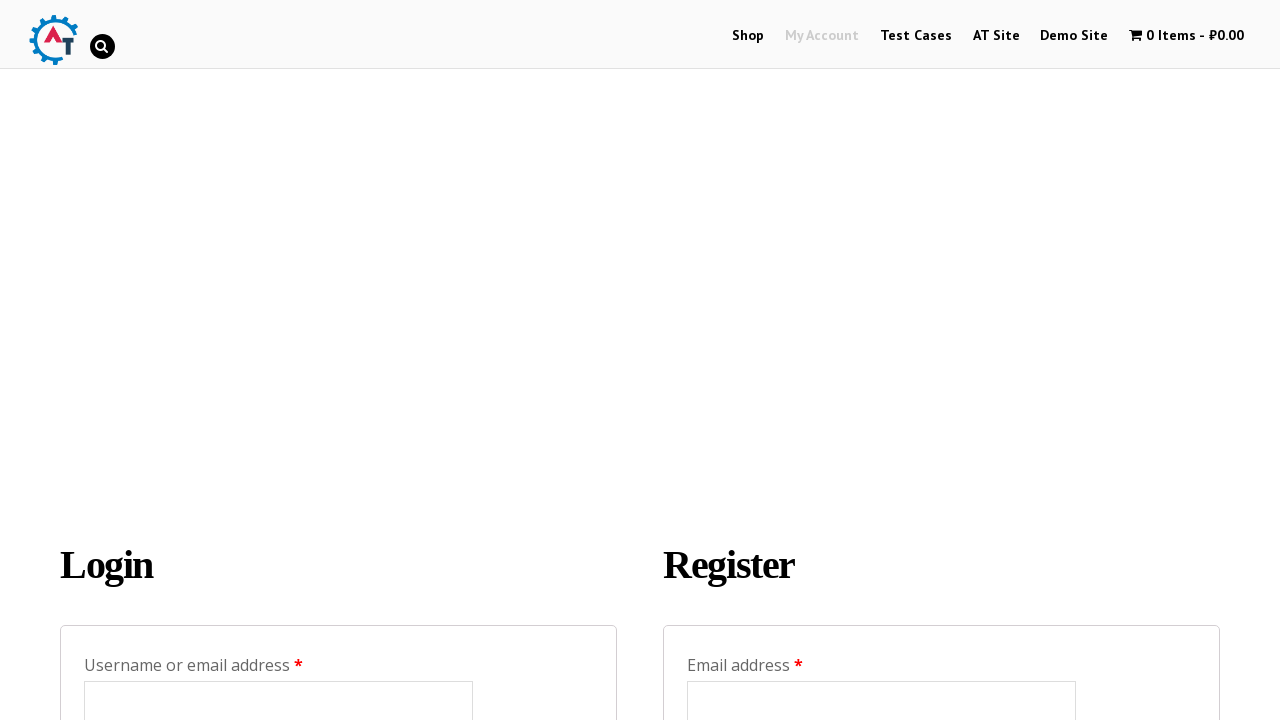

Cleared and left password field empty on input#password
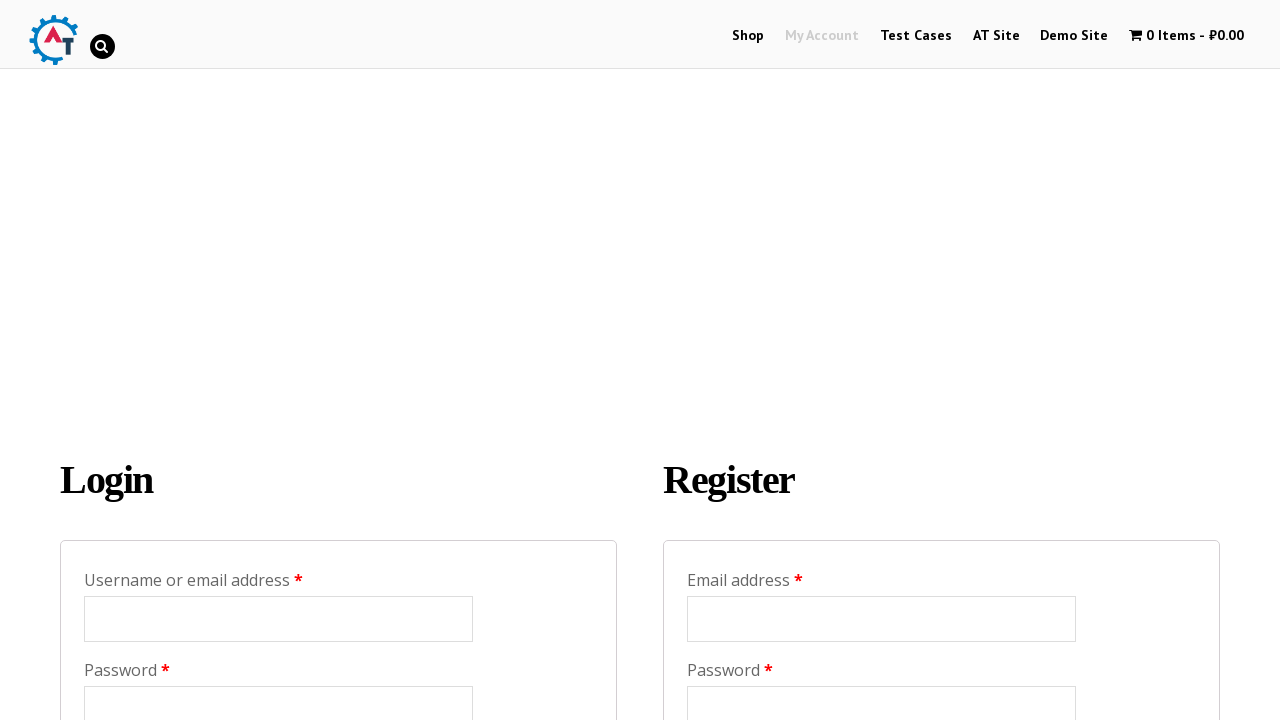

Clicked Login button with empty credentials at (129, 360) on input[value='Login']
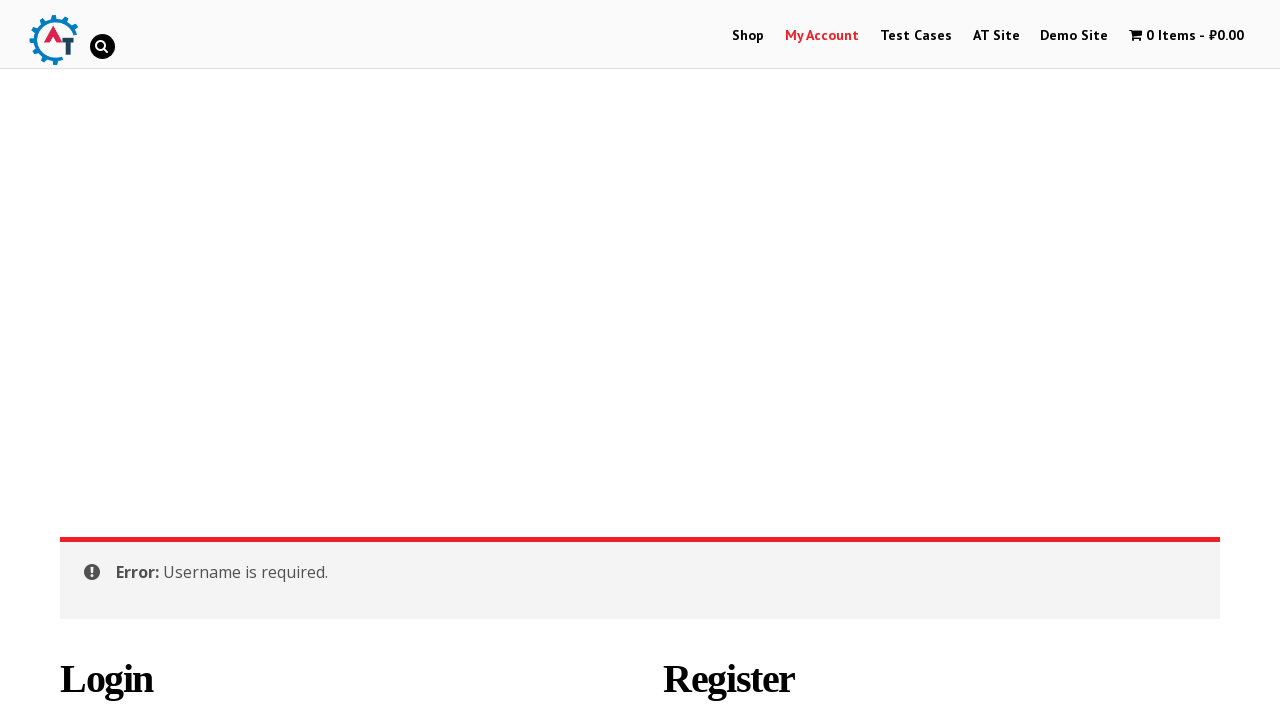

Error message element appeared and was located
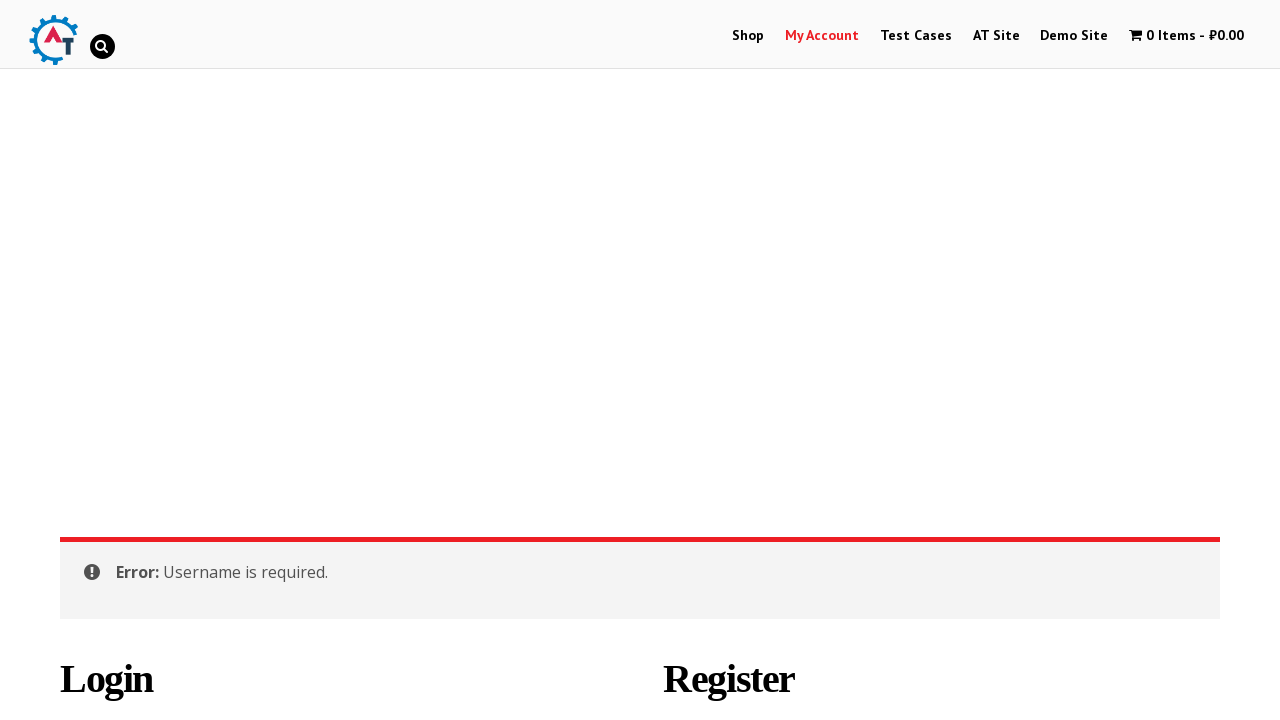

Retrieved error message text content
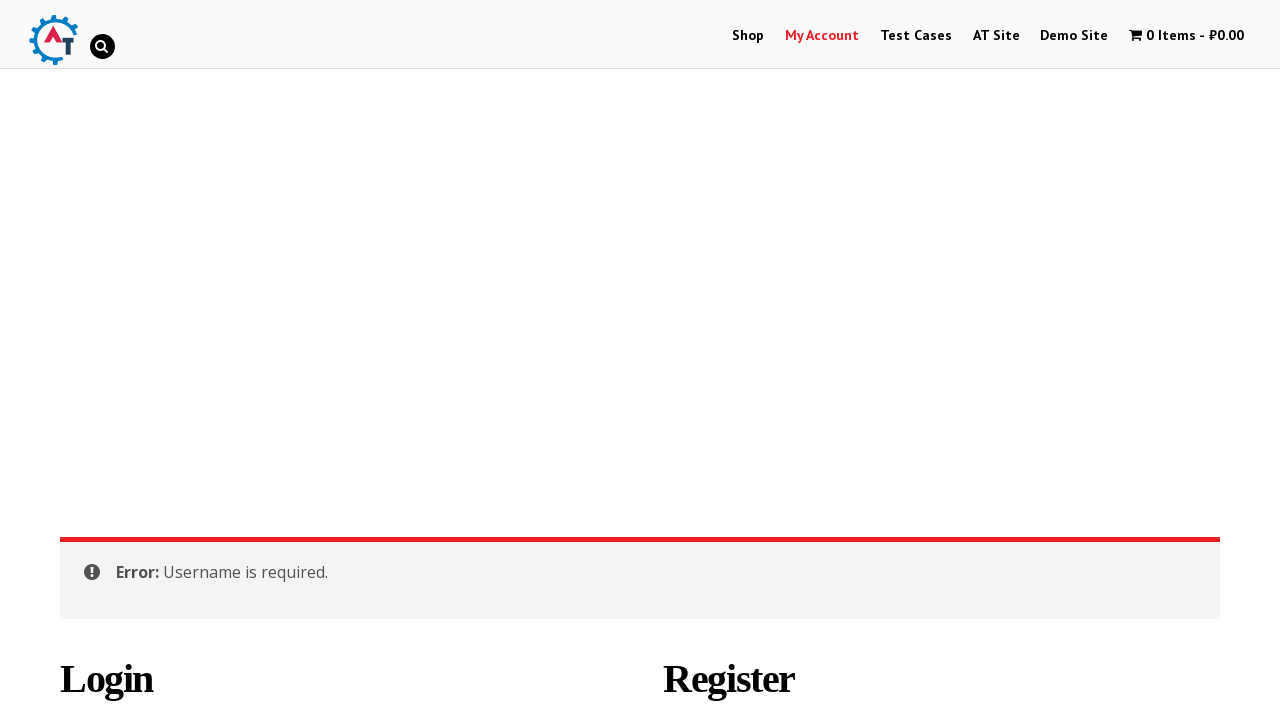

Verified error message contains 'Username is required.' - TC5 passed
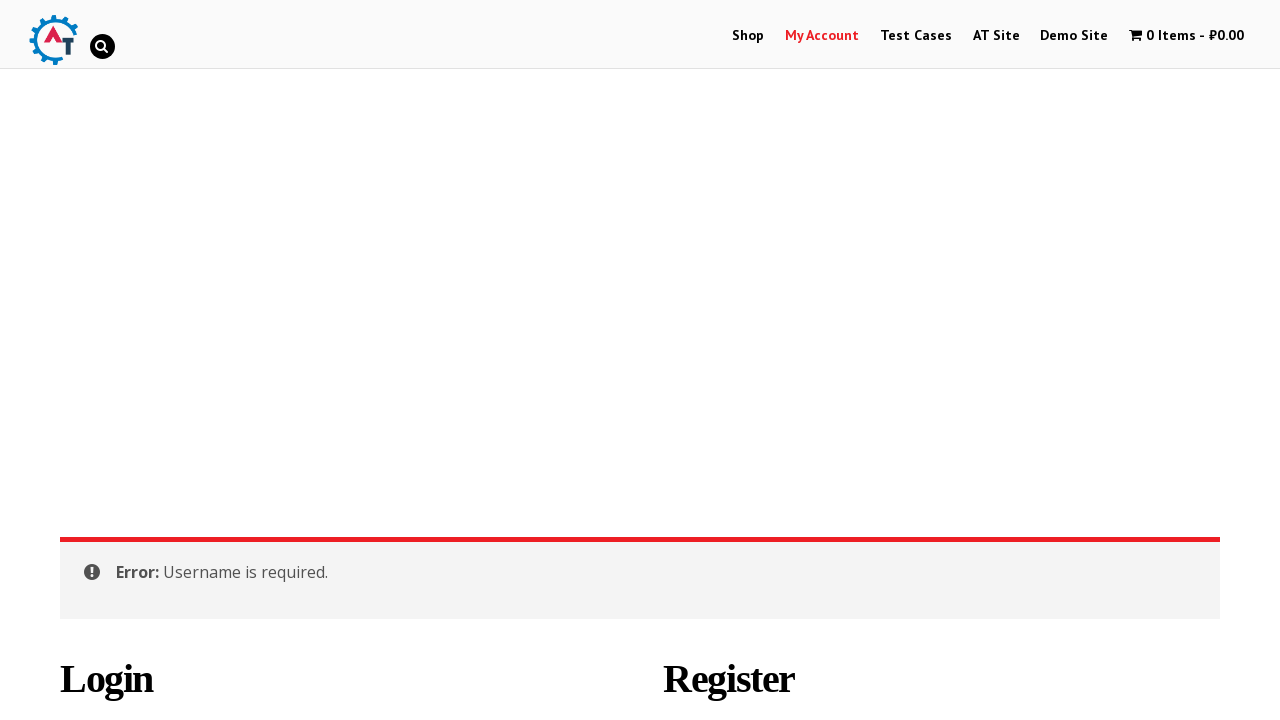

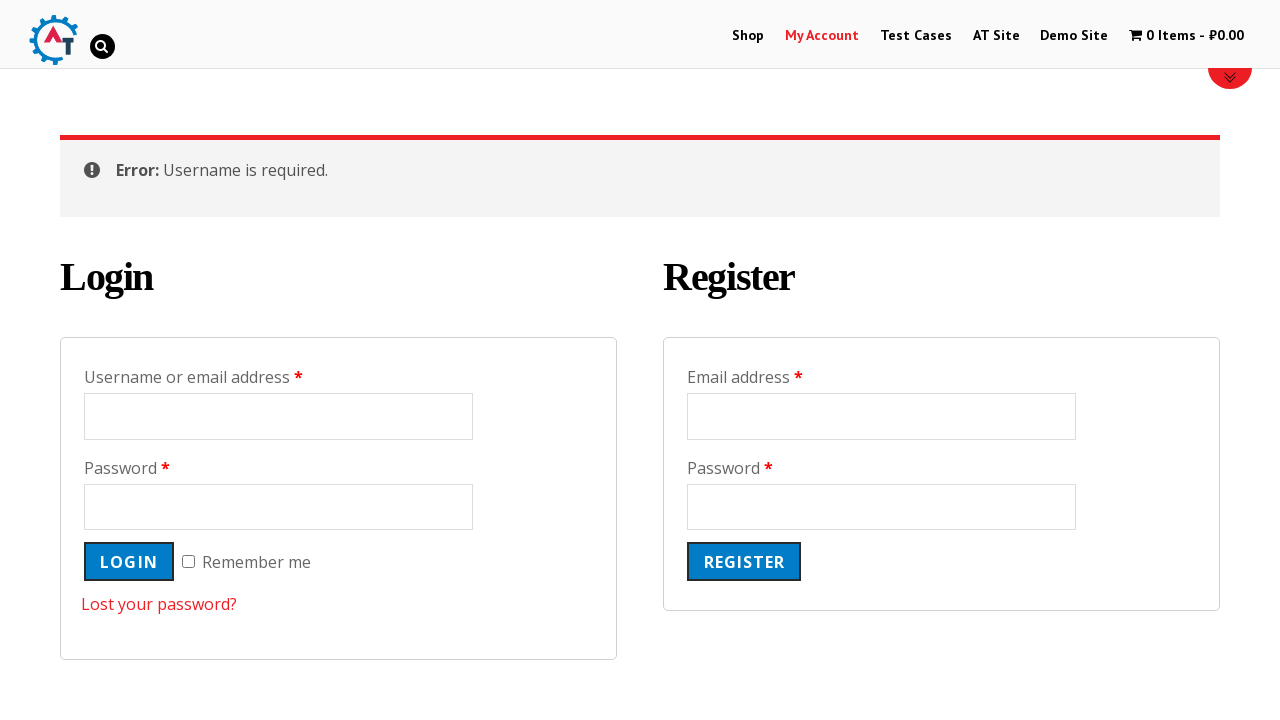